Tests frame switching and text input by switching to frame 2 and entering text in the input field

Starting URL: https://ui.vision/demo/webtest/frames/

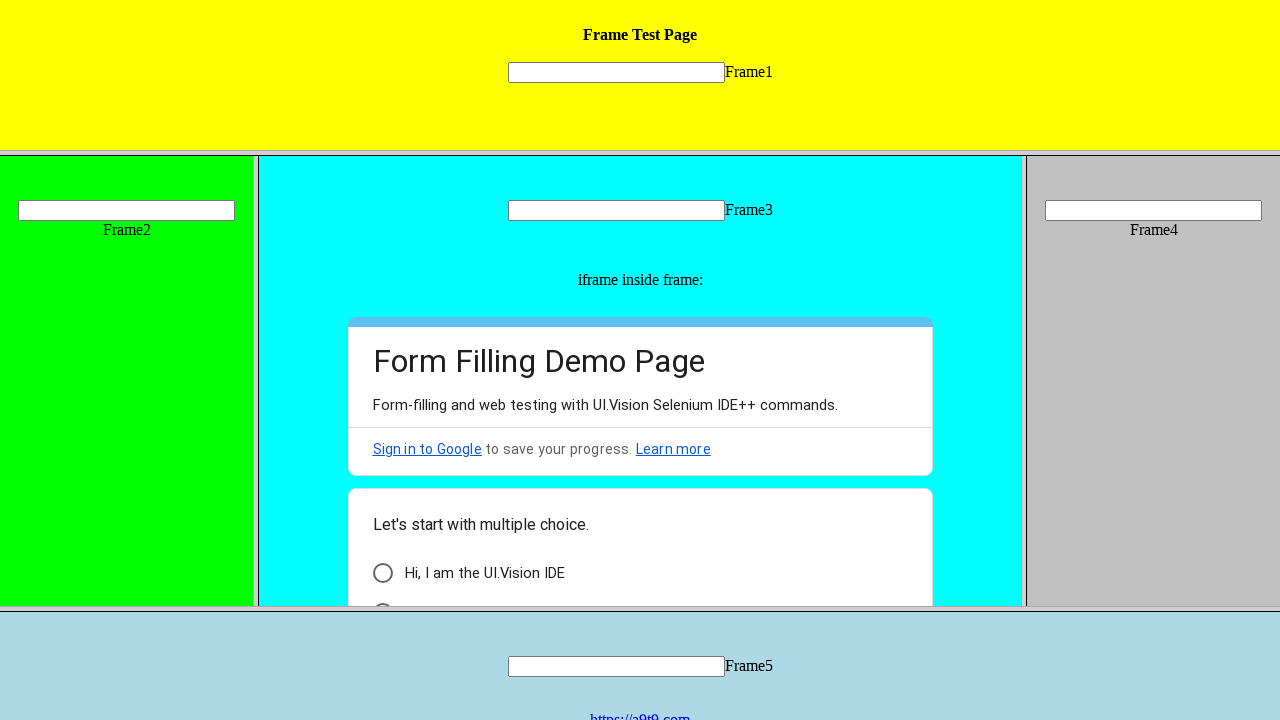

Located frame 2 element
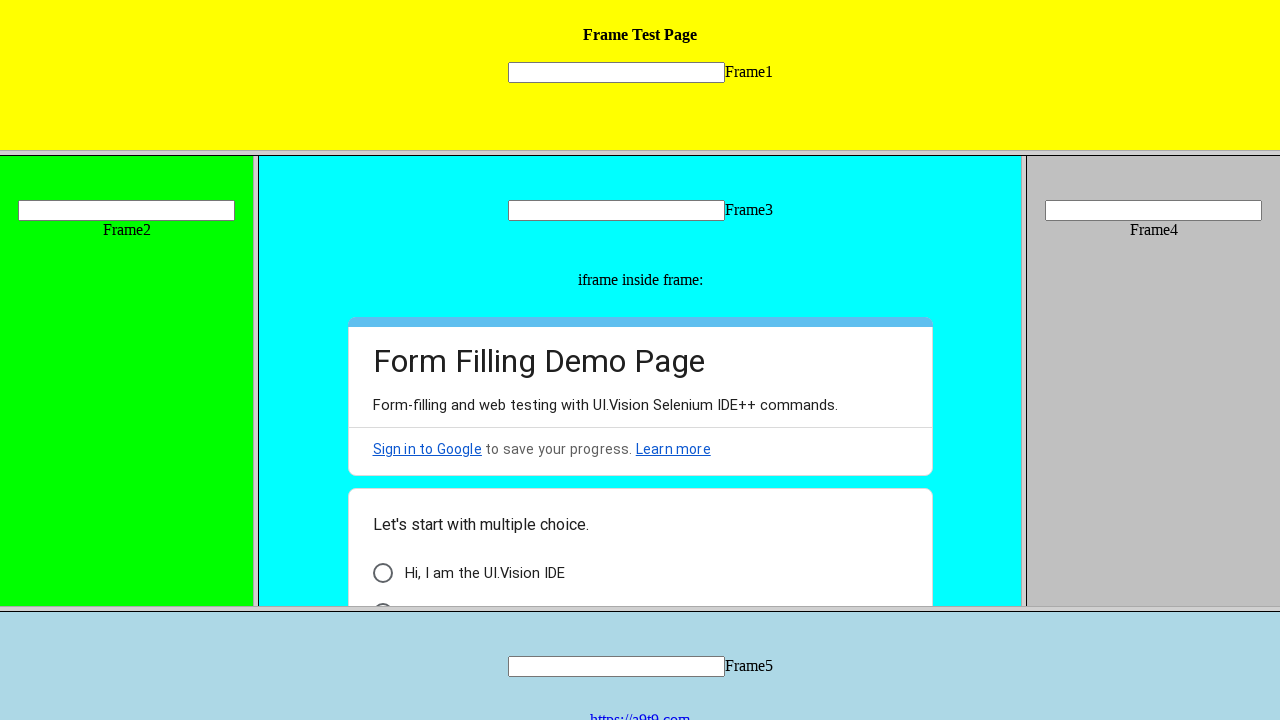

Entered 'Selenium' text in frame 2 input field on frame[src='frame_2.html'] >> internal:control=enter-frame >> input[name='mytext2
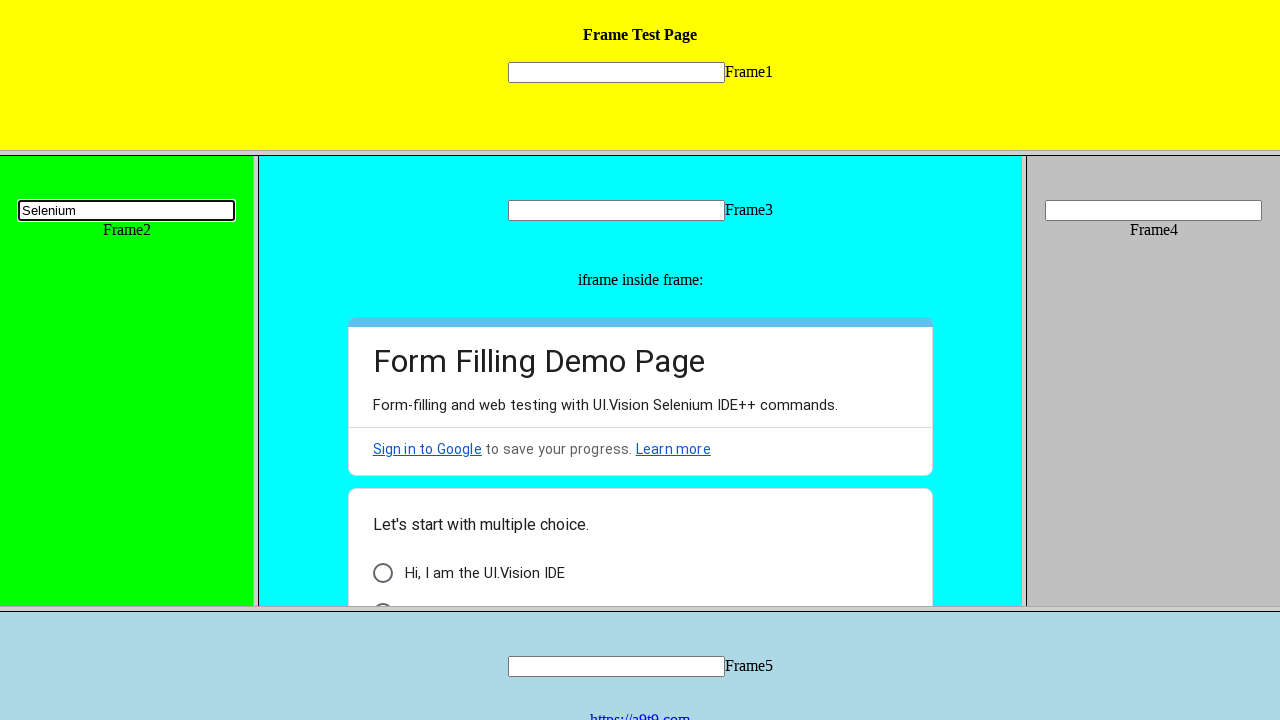

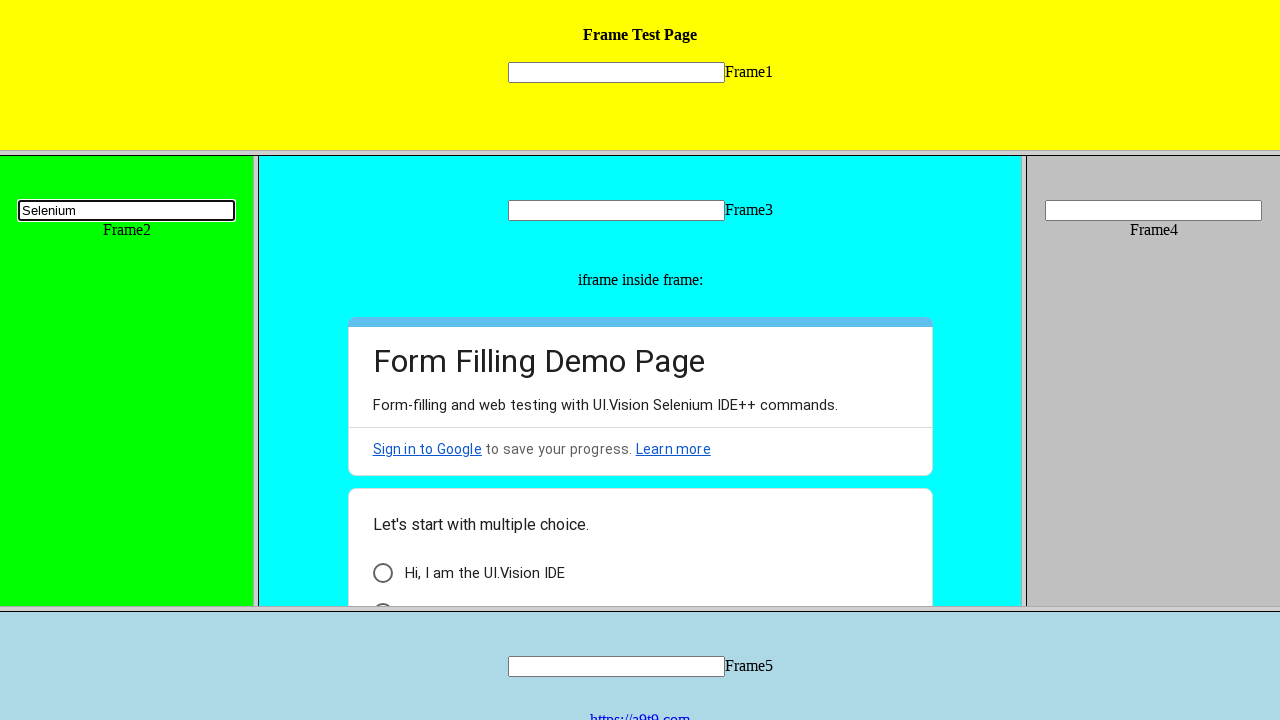